Opens the FxOS Dashboard page and waits for content to load, simulating a dashboard monitoring scenario

Starting URL: http://kaichih.github.io/FxOS-Dashboard/

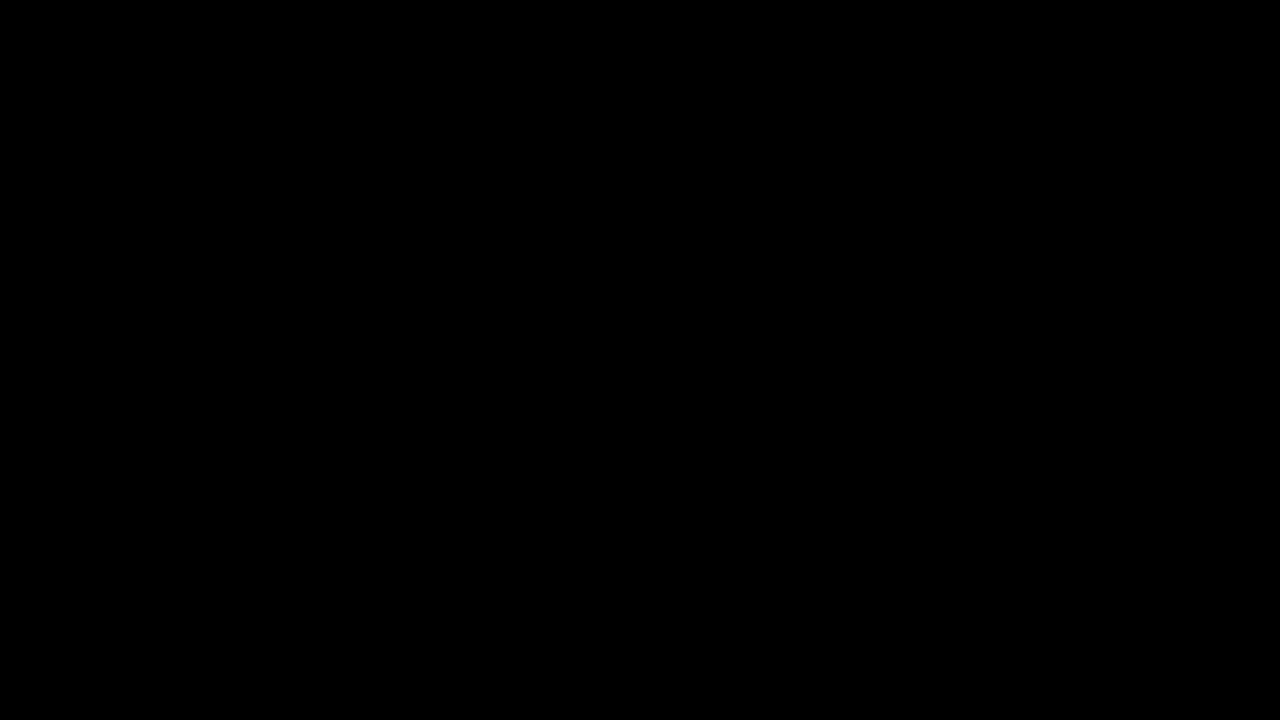

Set viewport size to 480x640 for mobile dashboard view
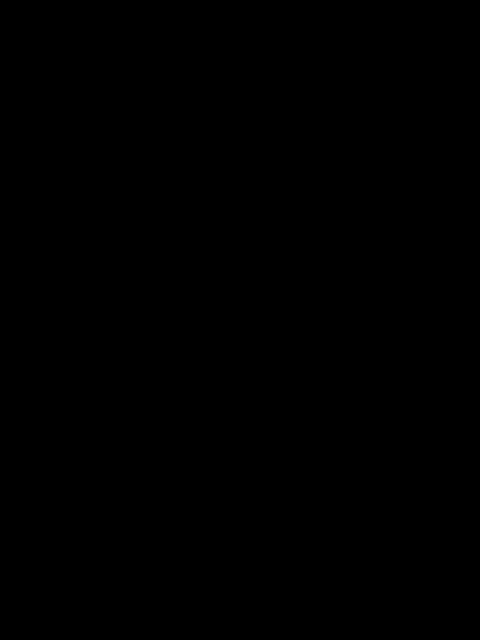

FxOS Dashboard page fully loaded with all network requests complete
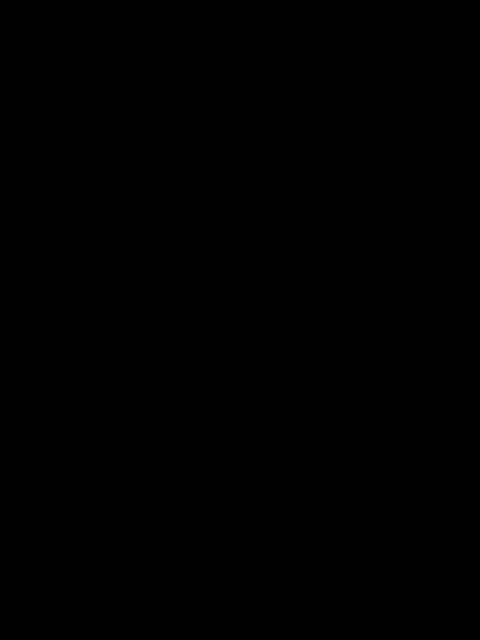

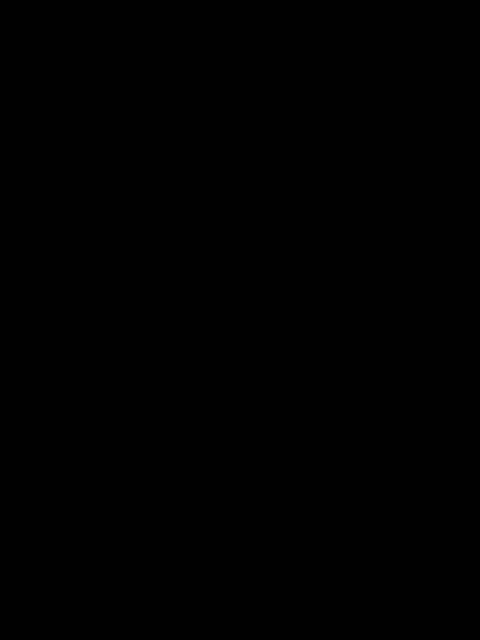